Tests dynamic content loading by clicking a start button and waiting for hidden content to become visible on a demo page.

Starting URL: https://the-internet.herokuapp.com/dynamic_loading/1

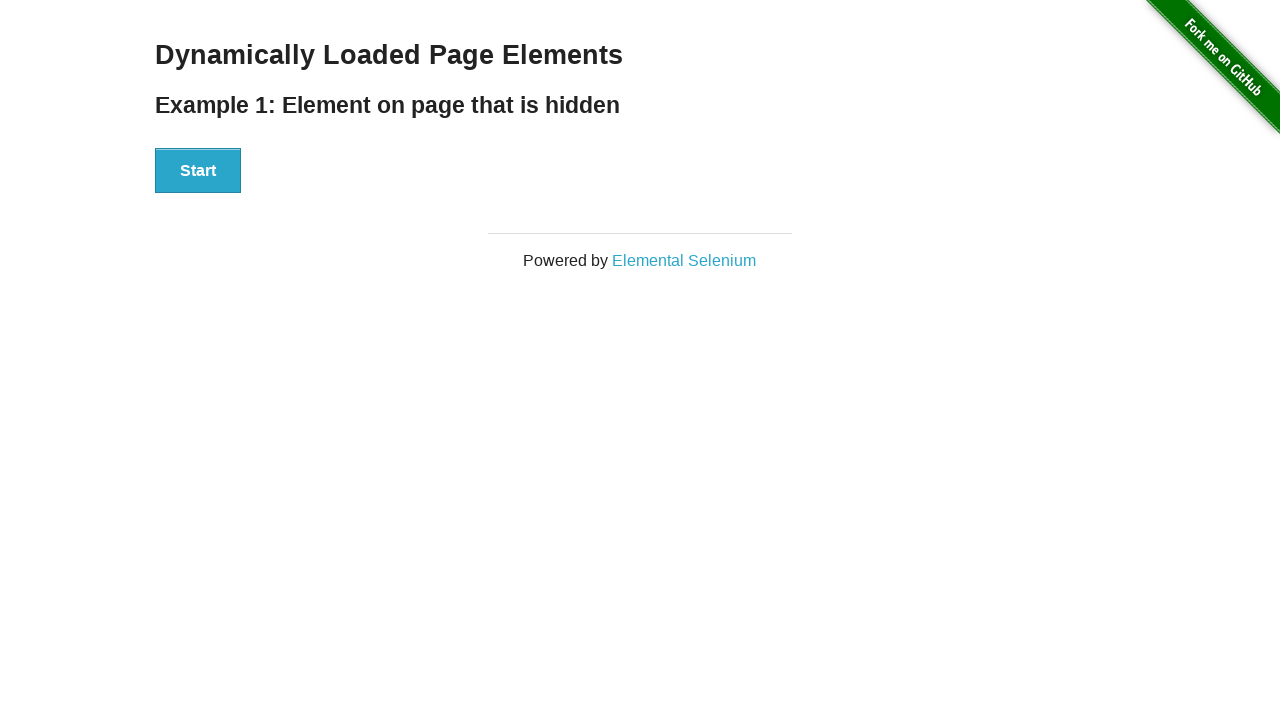

Clicked the start button to trigger dynamic content loading at (198, 171) on #start button
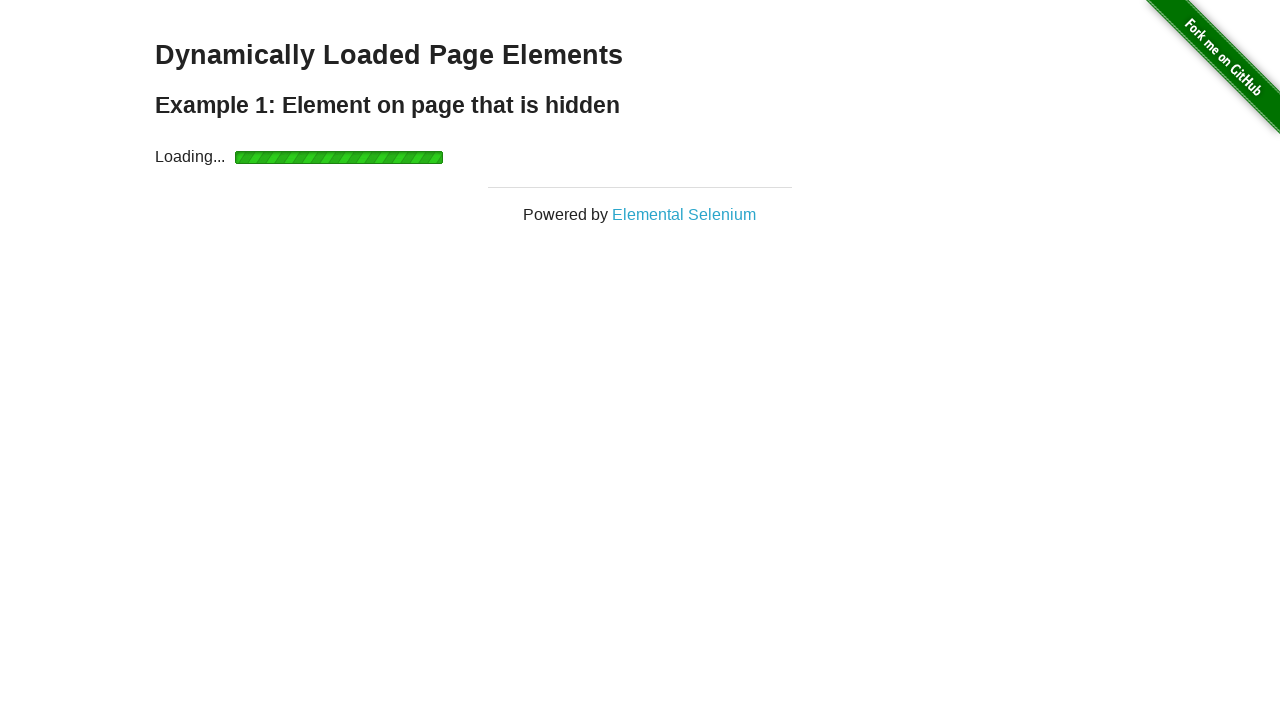

Waited for hidden content to become visible
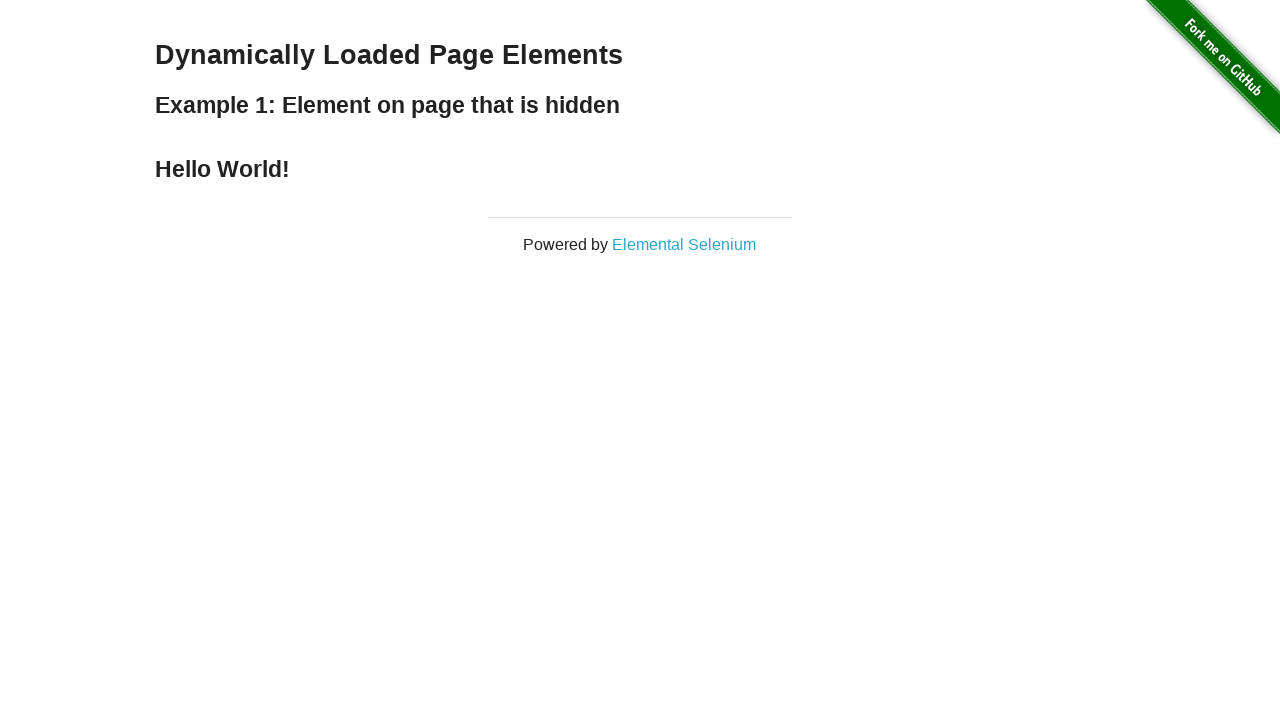

Retrieved finish text content for verification
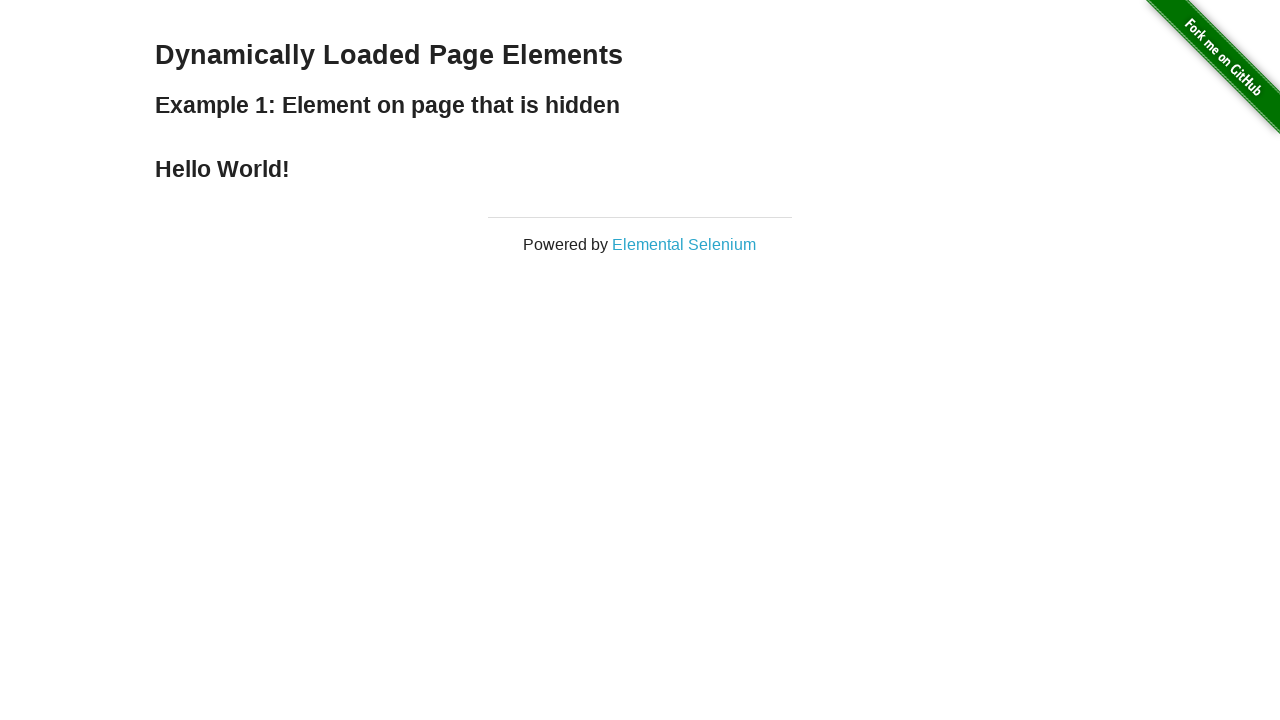

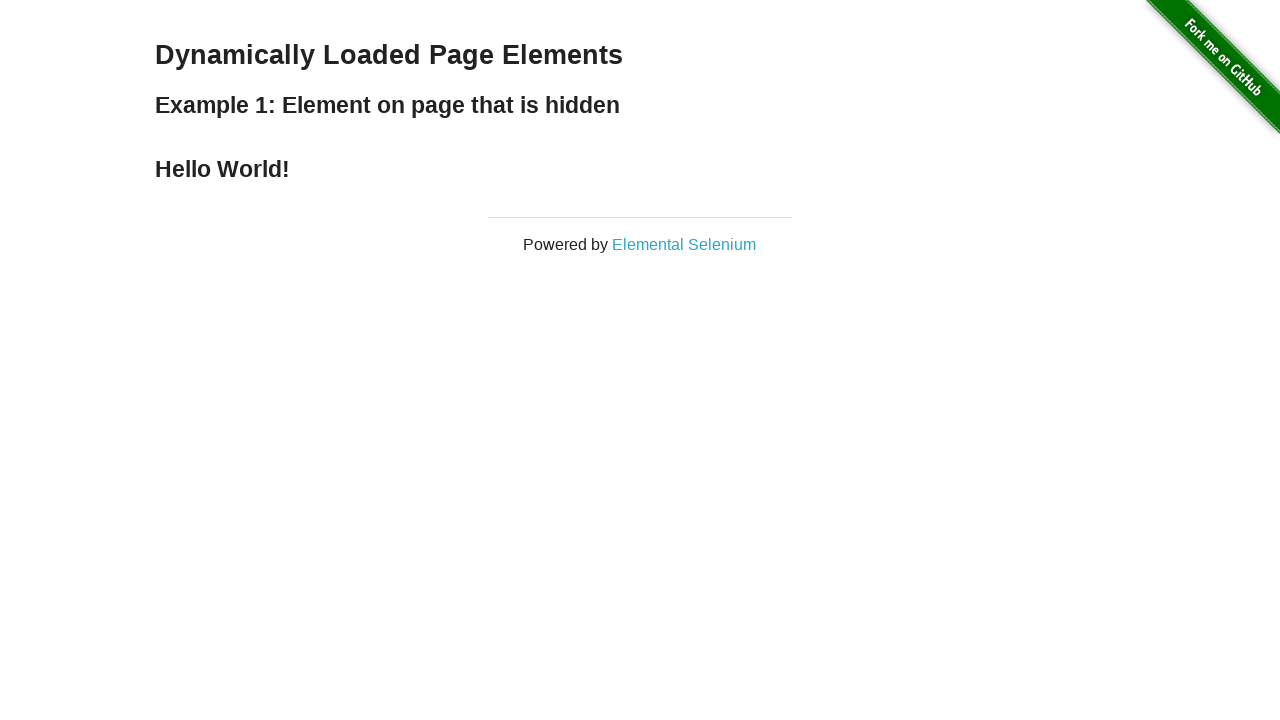